Tests editing a todo item by double-clicking, filling new text, and pressing Enter

Starting URL: https://demo.playwright.dev/todomvc

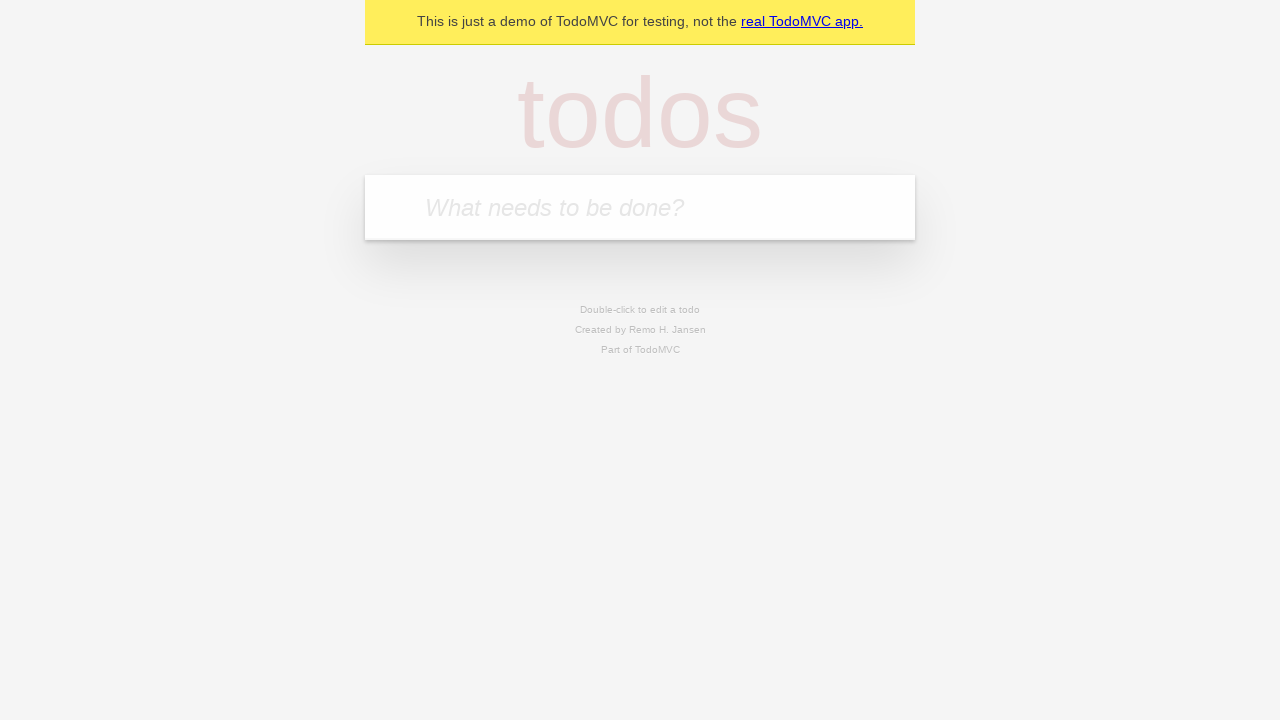

Filled new todo input with 'buy some cheese' on internal:attr=[placeholder="What needs to be done?"i]
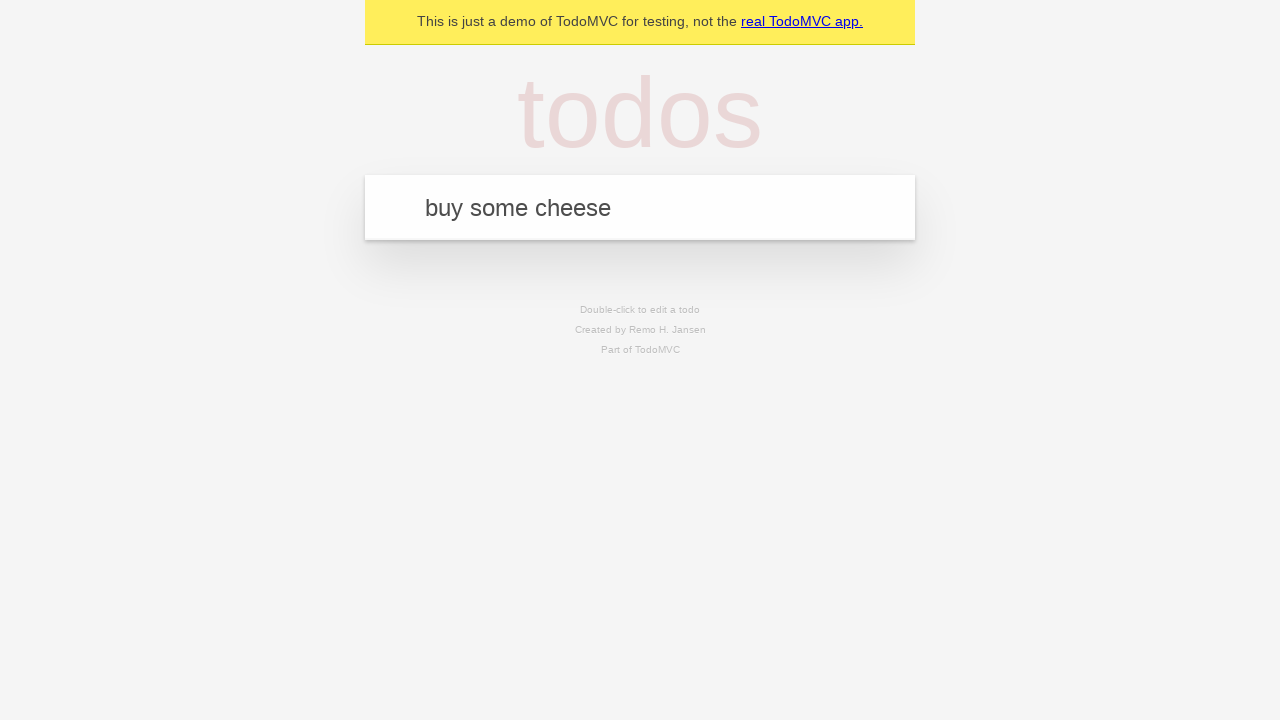

Pressed Enter to add first todo item on internal:attr=[placeholder="What needs to be done?"i]
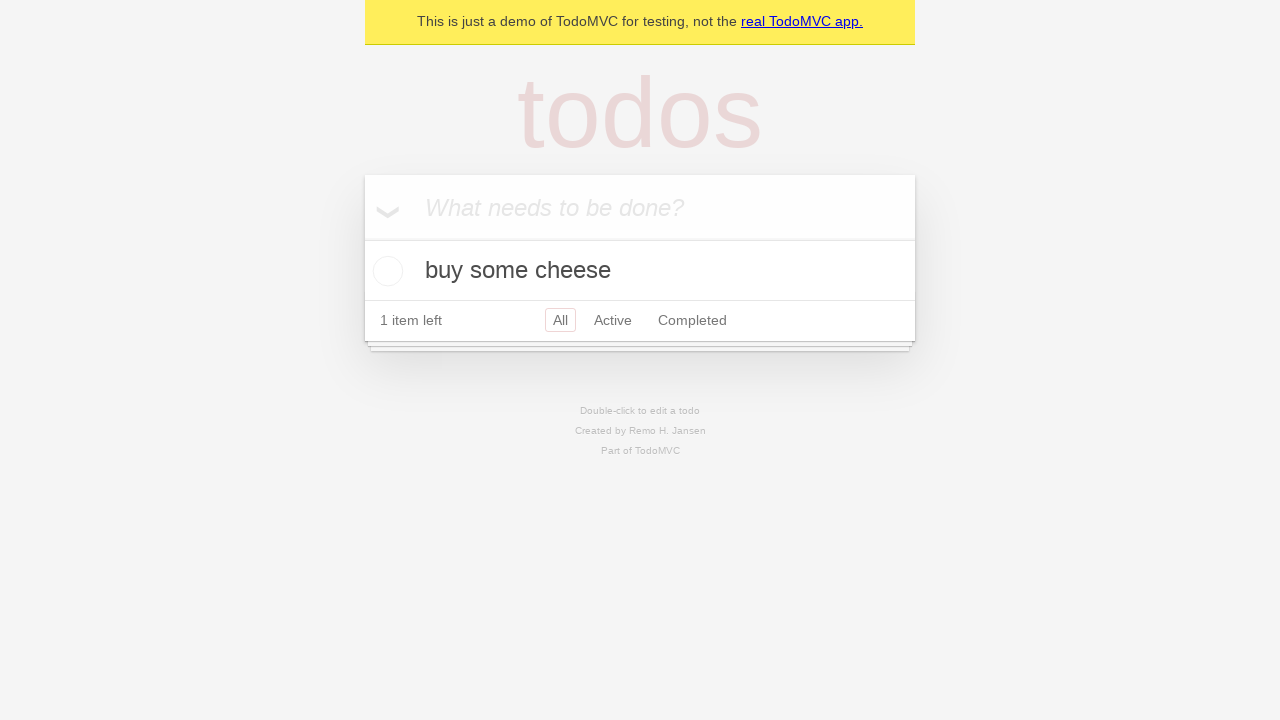

Filled new todo input with 'feed the cat' on internal:attr=[placeholder="What needs to be done?"i]
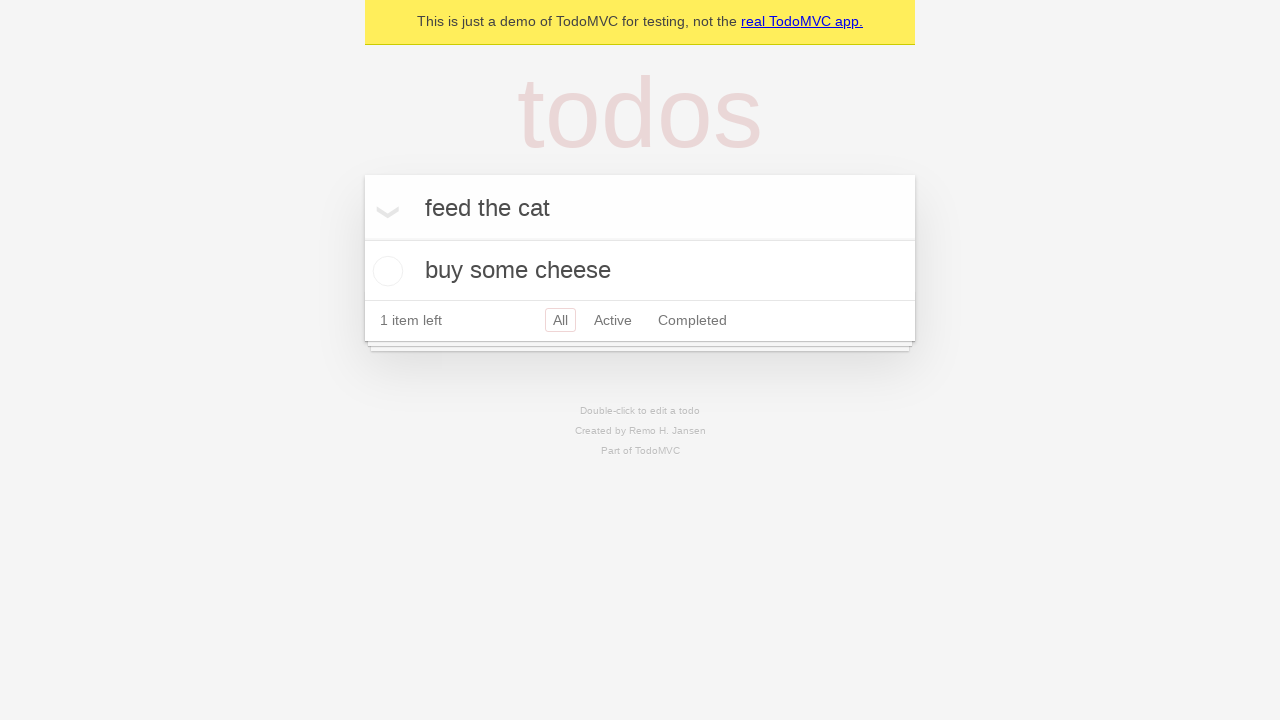

Pressed Enter to add second todo item on internal:attr=[placeholder="What needs to be done?"i]
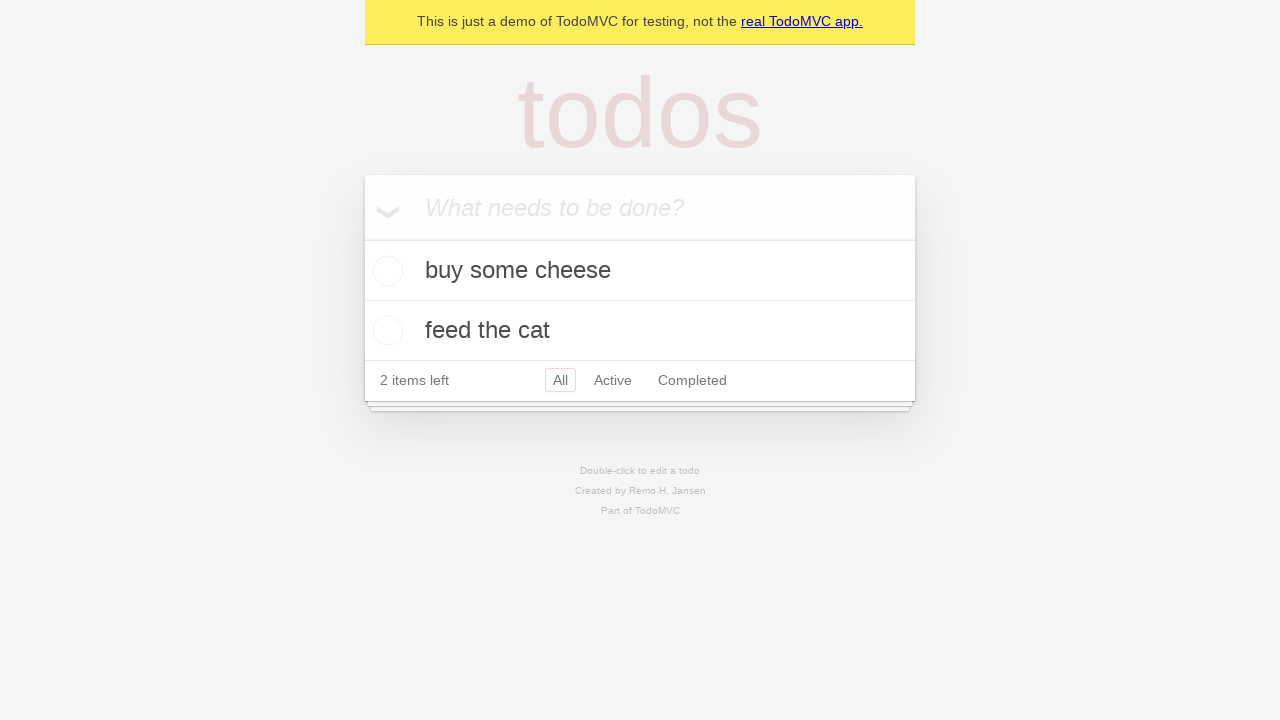

Filled new todo input with 'book a doctors appointment' on internal:attr=[placeholder="What needs to be done?"i]
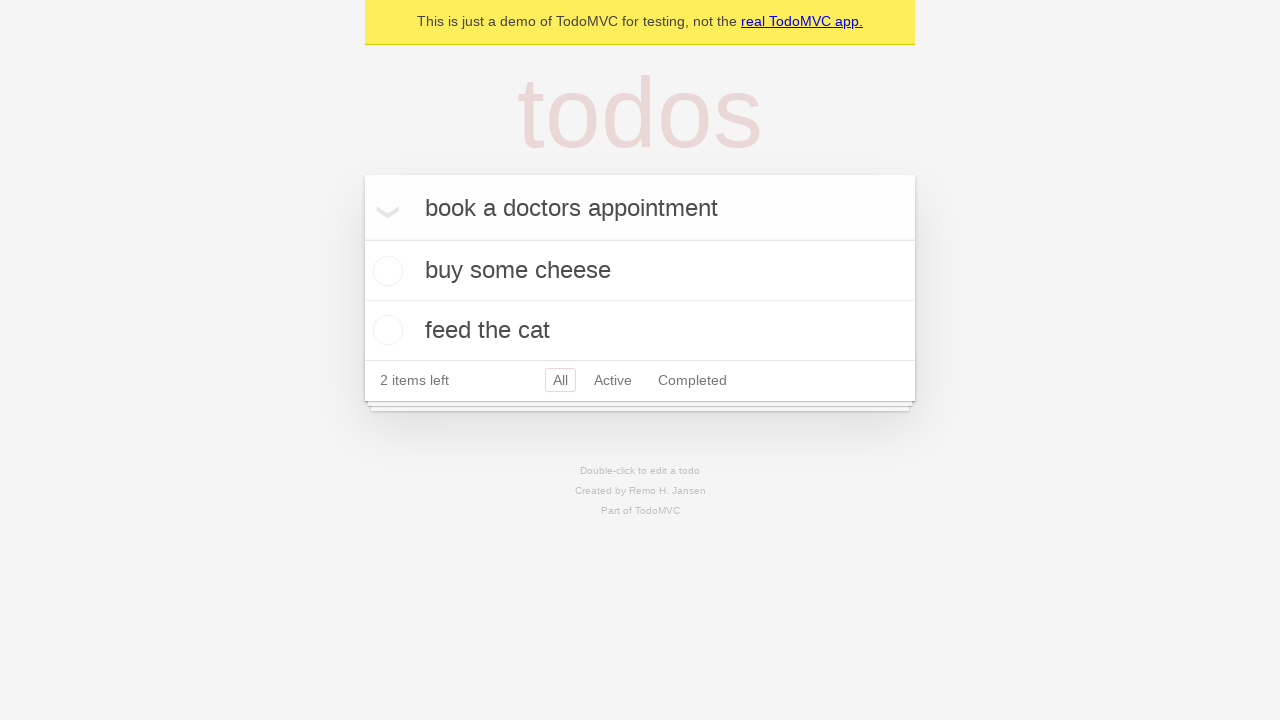

Pressed Enter to add third todo item on internal:attr=[placeholder="What needs to be done?"i]
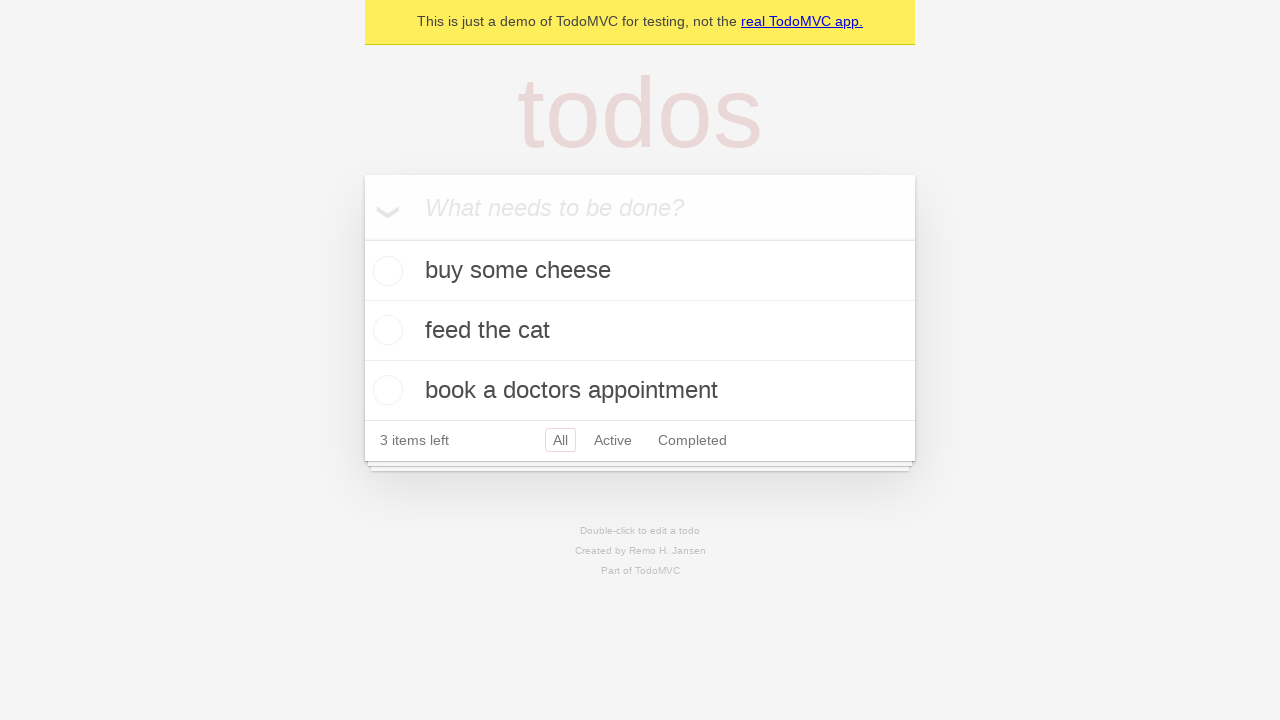

Waited for all three todo items to be loaded
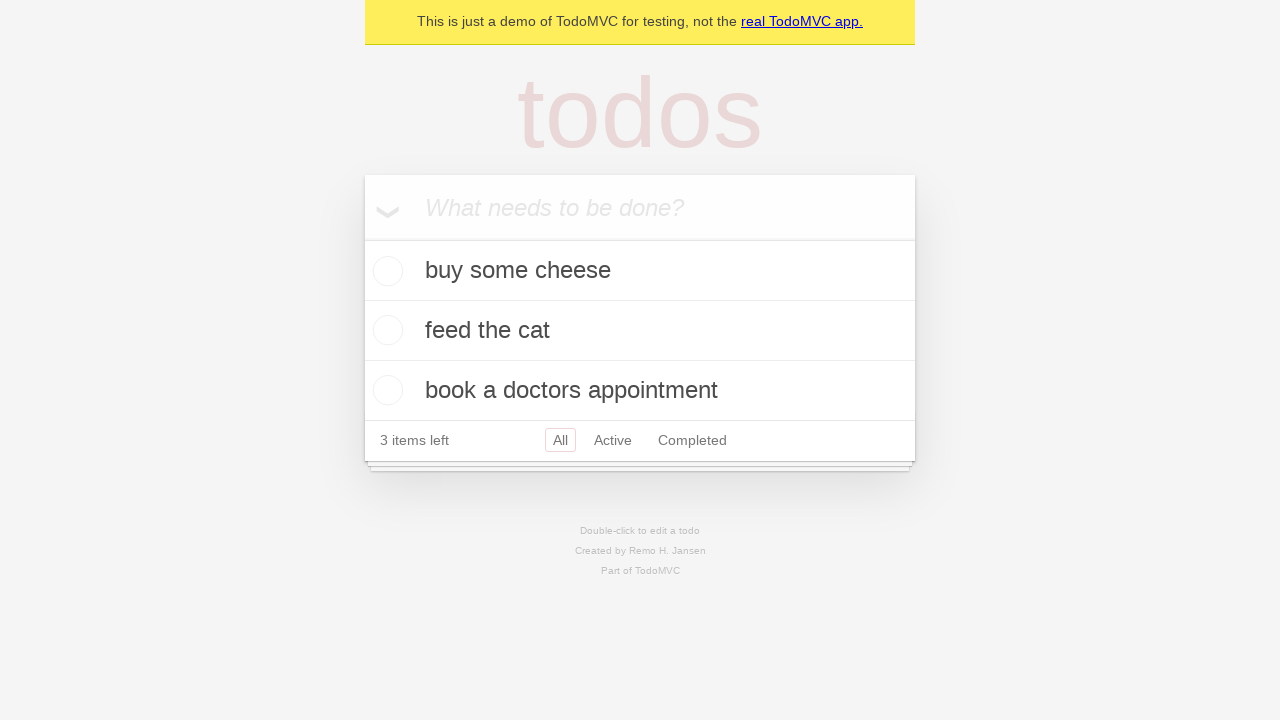

Double-clicked second todo item to enter edit mode at (640, 331) on internal:testid=[data-testid="todo-item"s] >> nth=1
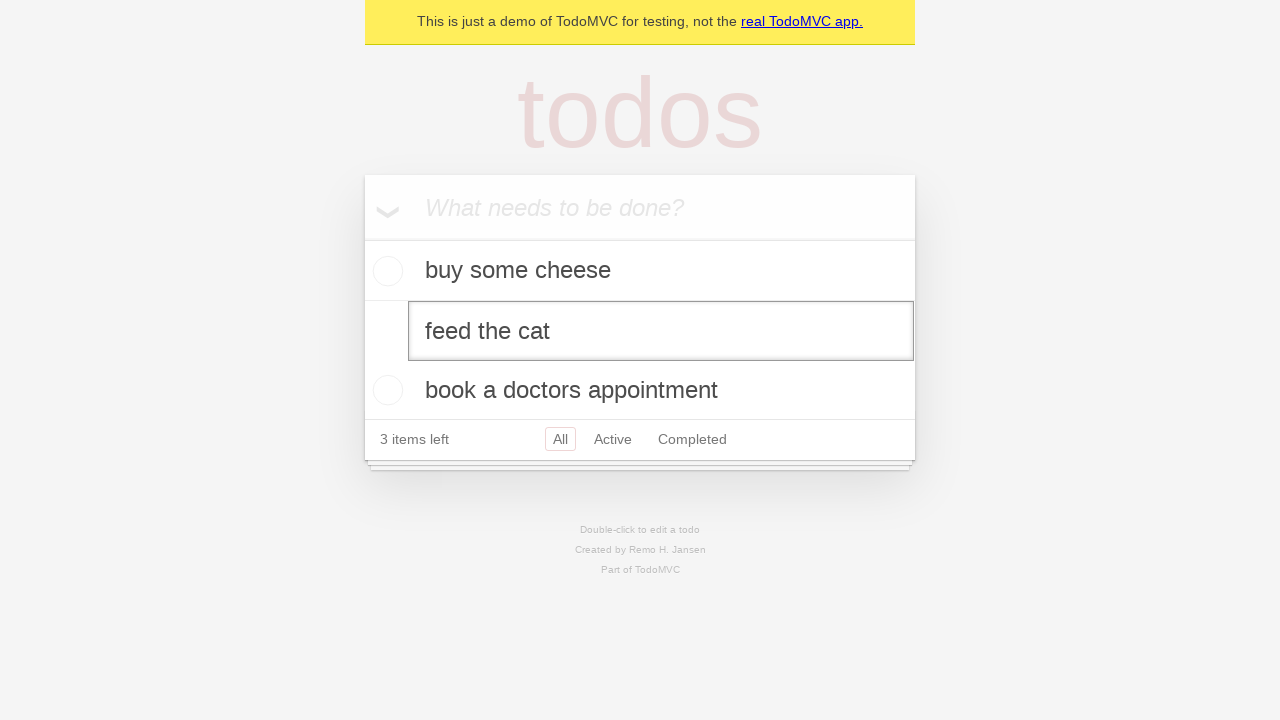

Filled edit textbox with new text 'buy some sausages' on internal:testid=[data-testid="todo-item"s] >> nth=1 >> internal:role=textbox[nam
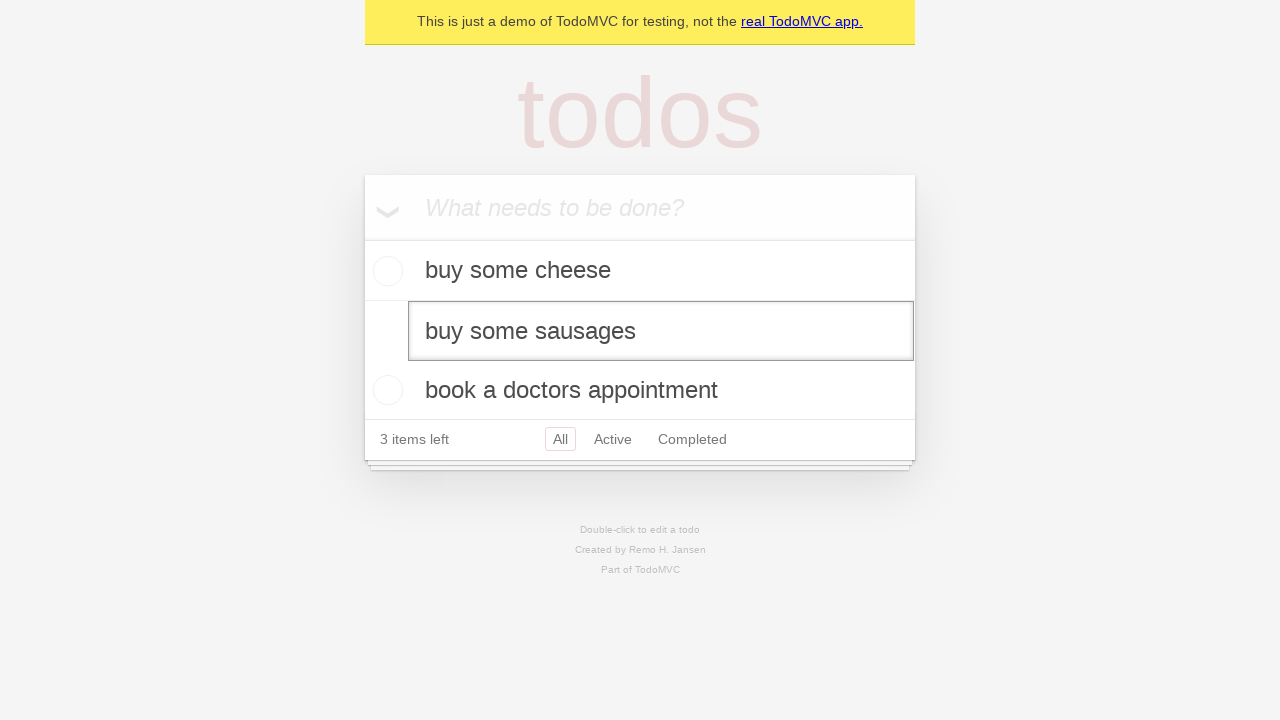

Pressed Enter to confirm the edited todo item on internal:testid=[data-testid="todo-item"s] >> nth=1 >> internal:role=textbox[nam
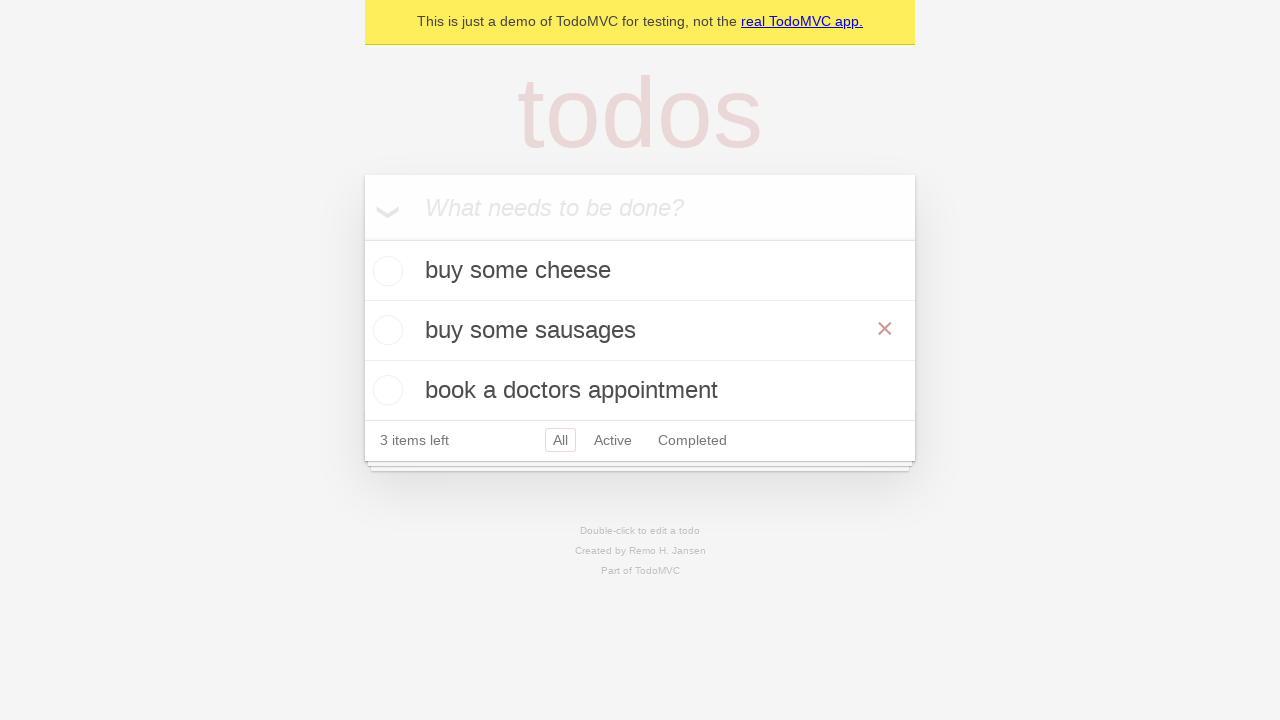

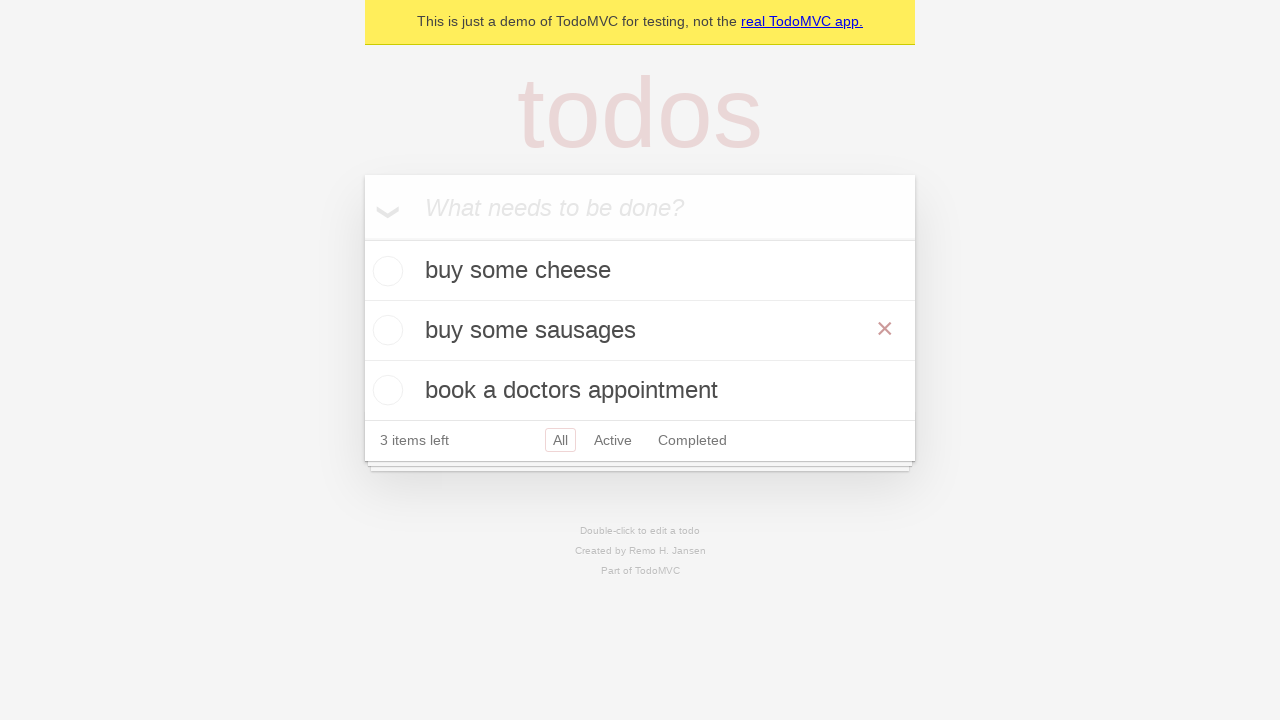